Tests form interaction on a practice page by selecting a checkbox, selecting the same option from a dropdown, entering the text in a name field, triggering an alert, and verifying the alert message contains the expected text.

Starting URL: http://qaclickacademy.com/practice.php

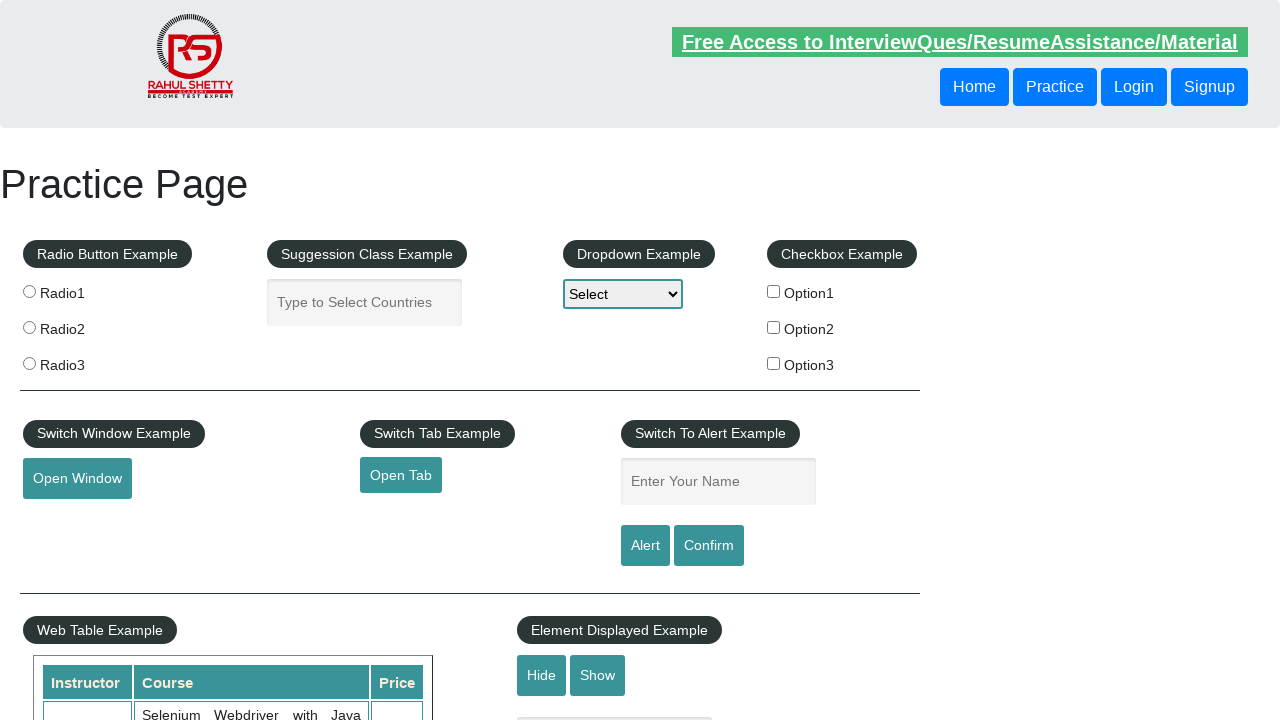

Clicked the second checkbox (Option2) at (774, 327) on xpath=//*[@id='checkbox-example']/fieldset/label[2]/input
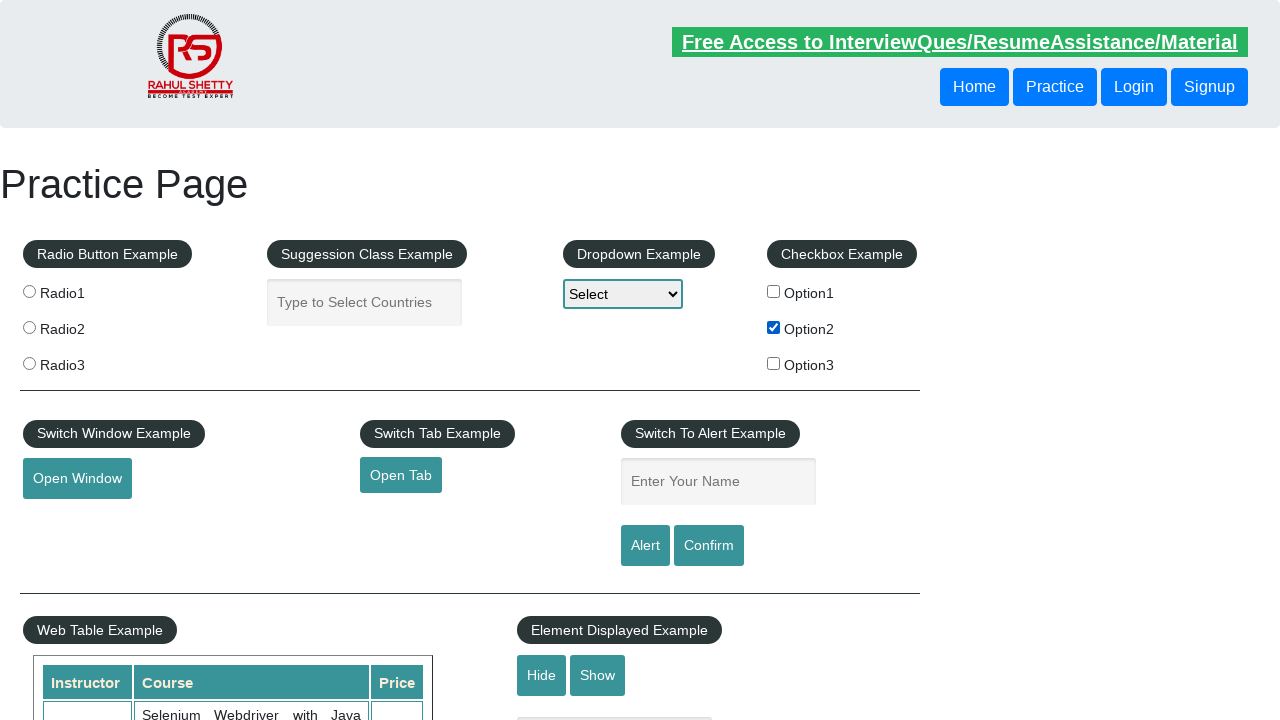

Retrieved checkbox label text: 'Option2'
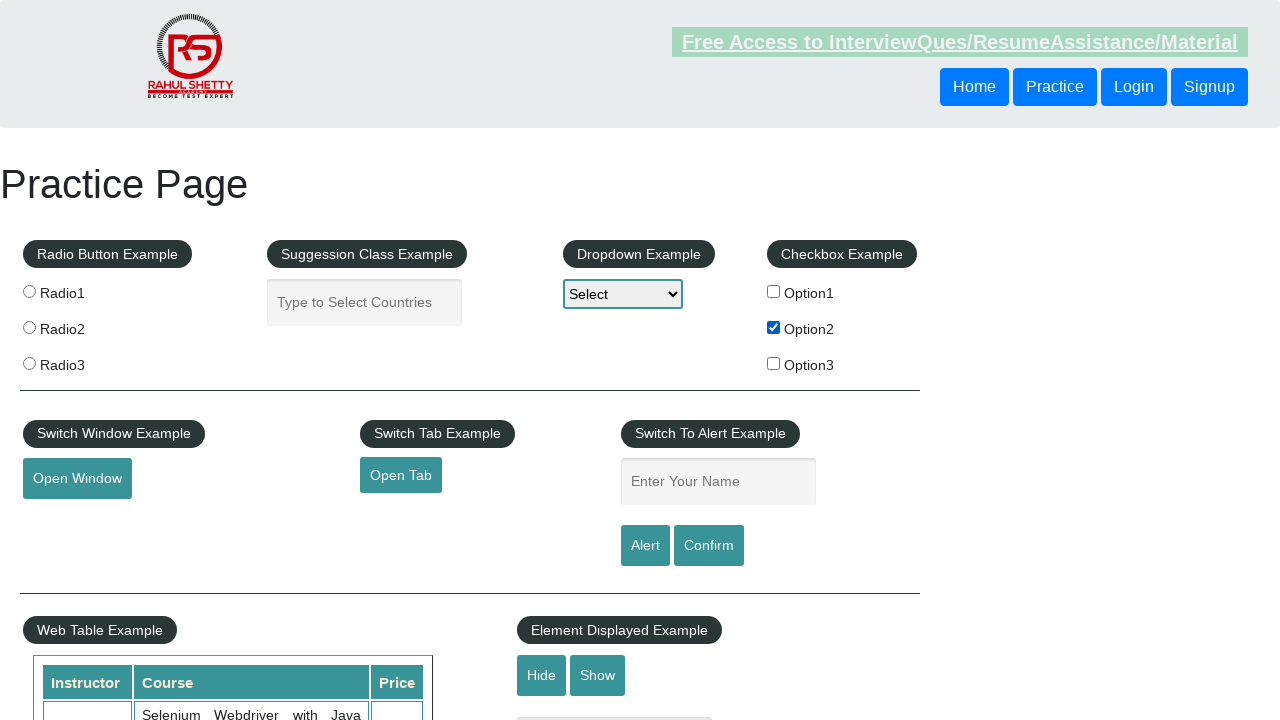

Selected 'Option2' from dropdown on #dropdown-class-example
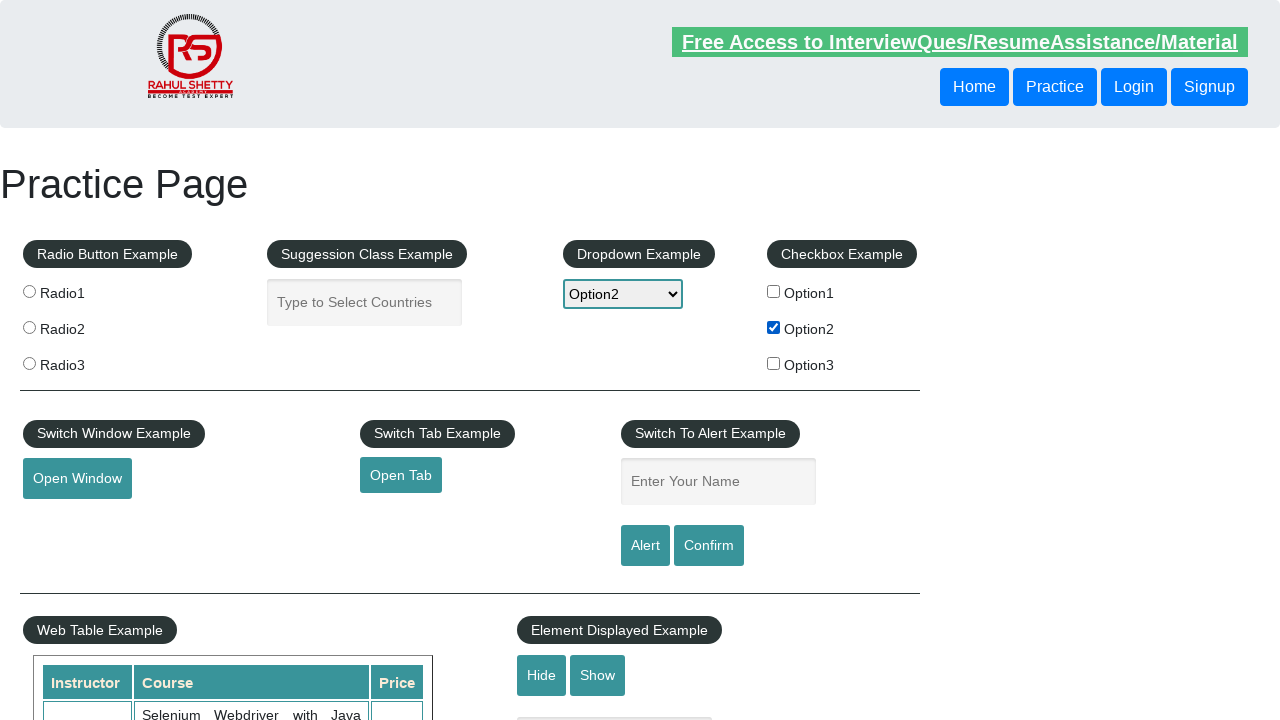

Entered 'Option2' in the name field on input[name='enter-name']
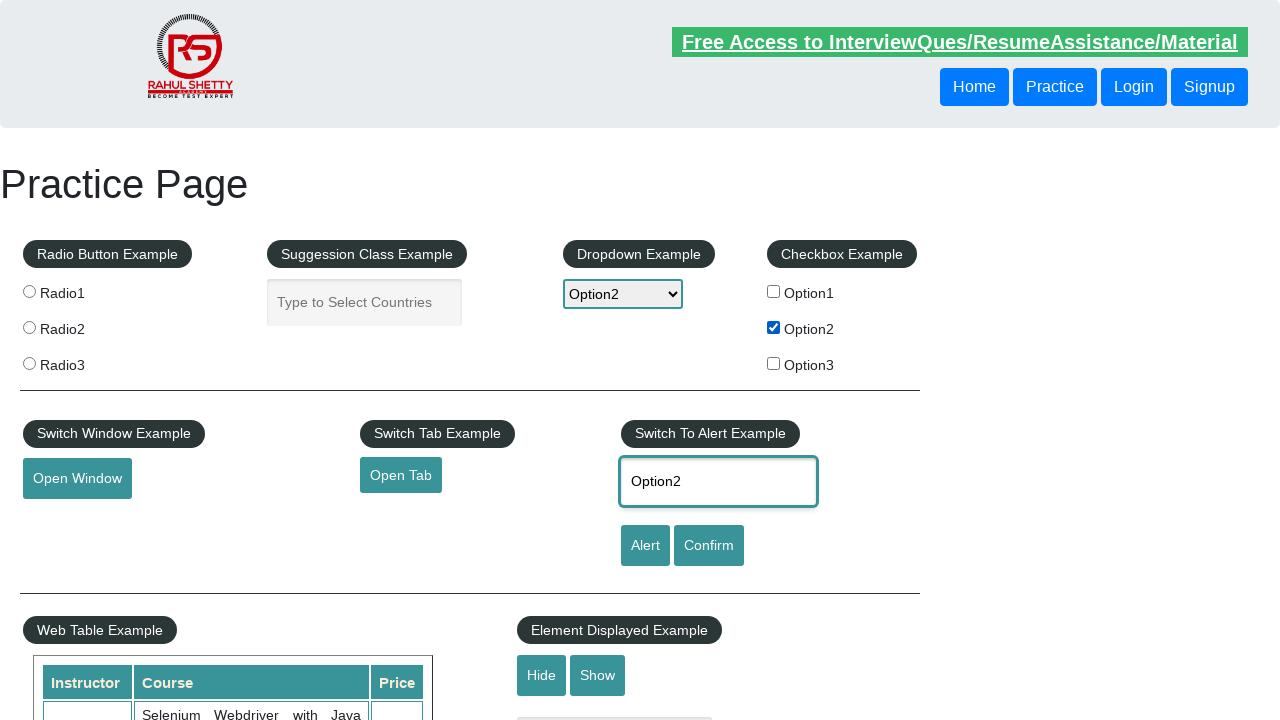

Clicked the alert button at (645, 546) on #alertbtn
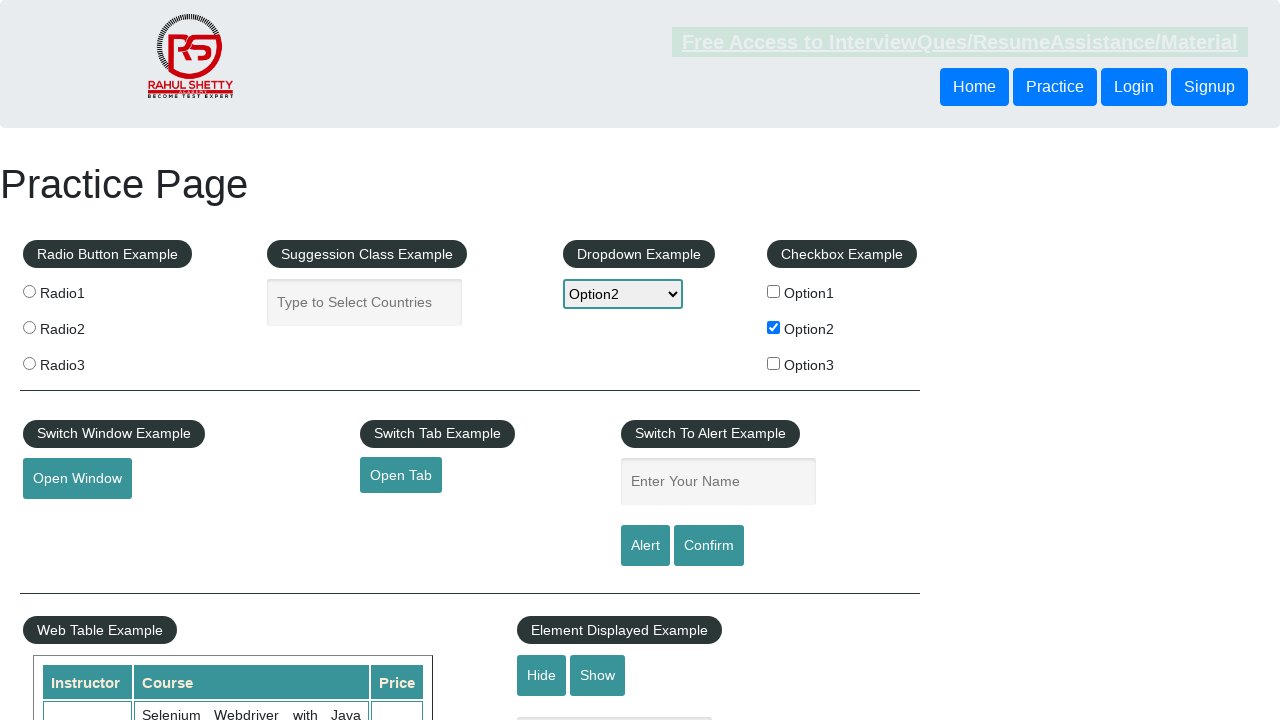

Set up dialog handler to accept alerts
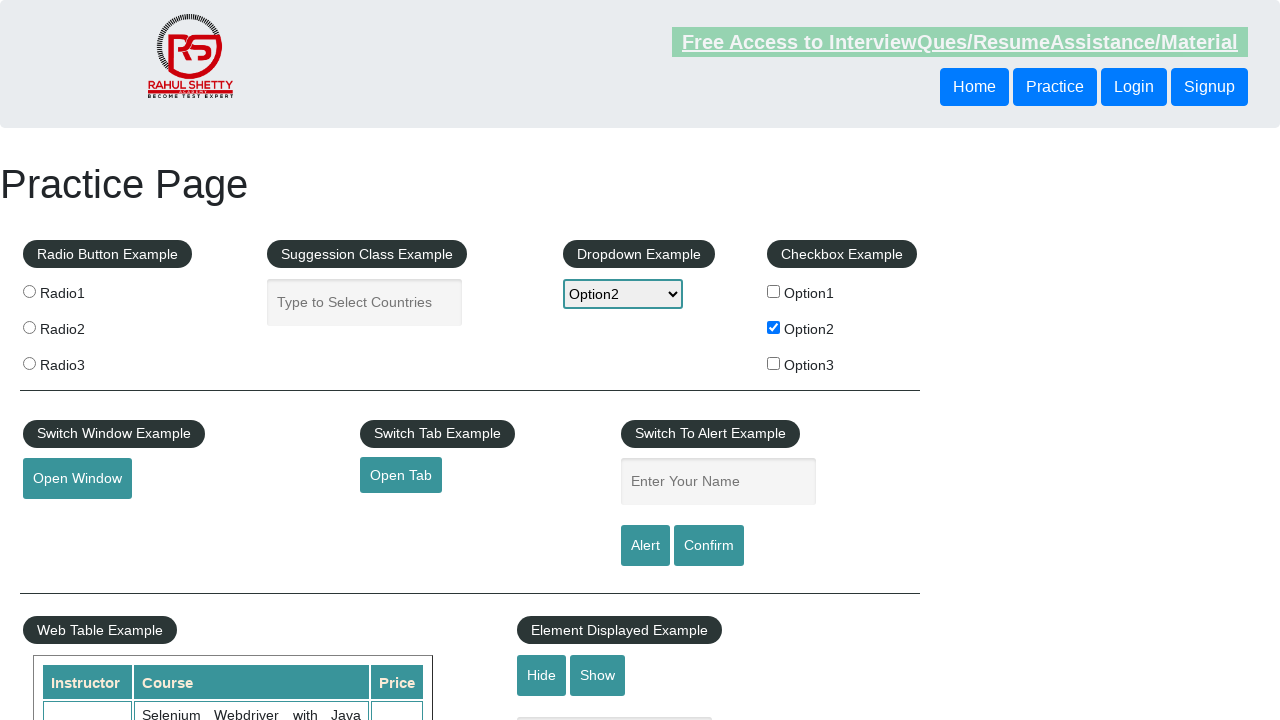

Waited for alert processing
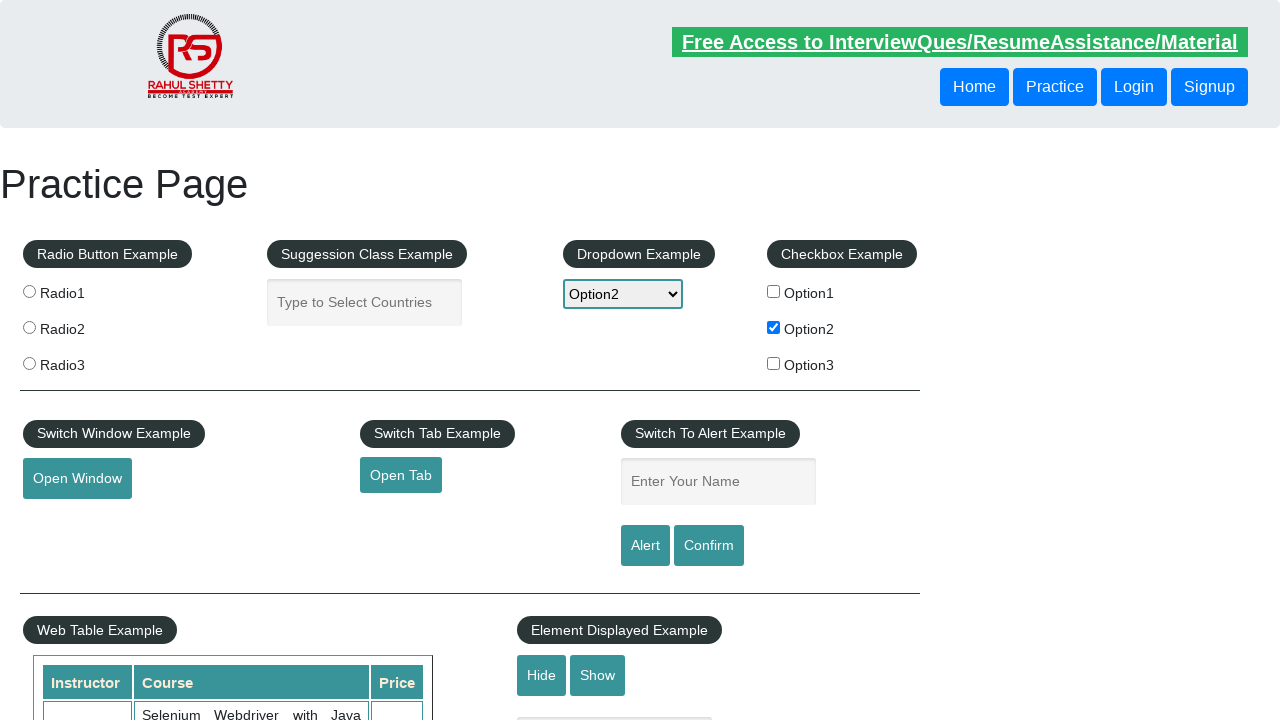

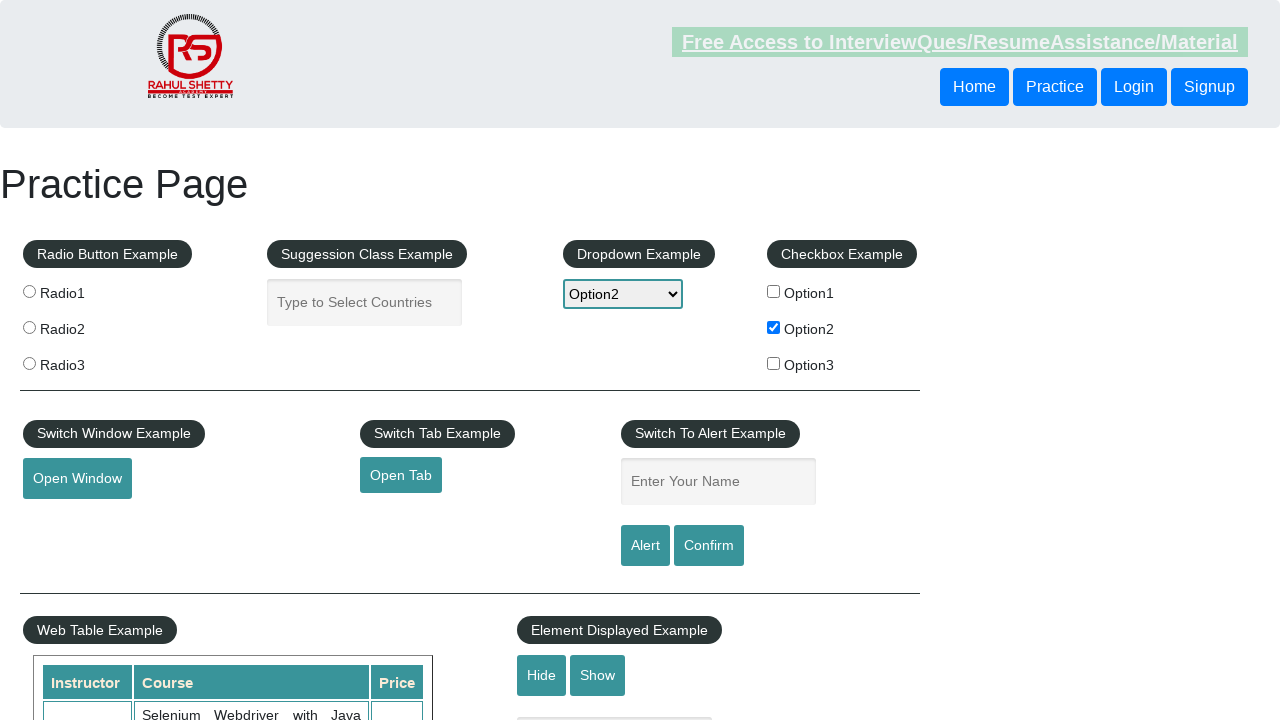